Tests dynamic controls on a page by interacting with a checkbox (click and remove), enabling/disabling a text input field, and verifying the state changes

Starting URL: https://the-internet.herokuapp.com/dynamic_controls

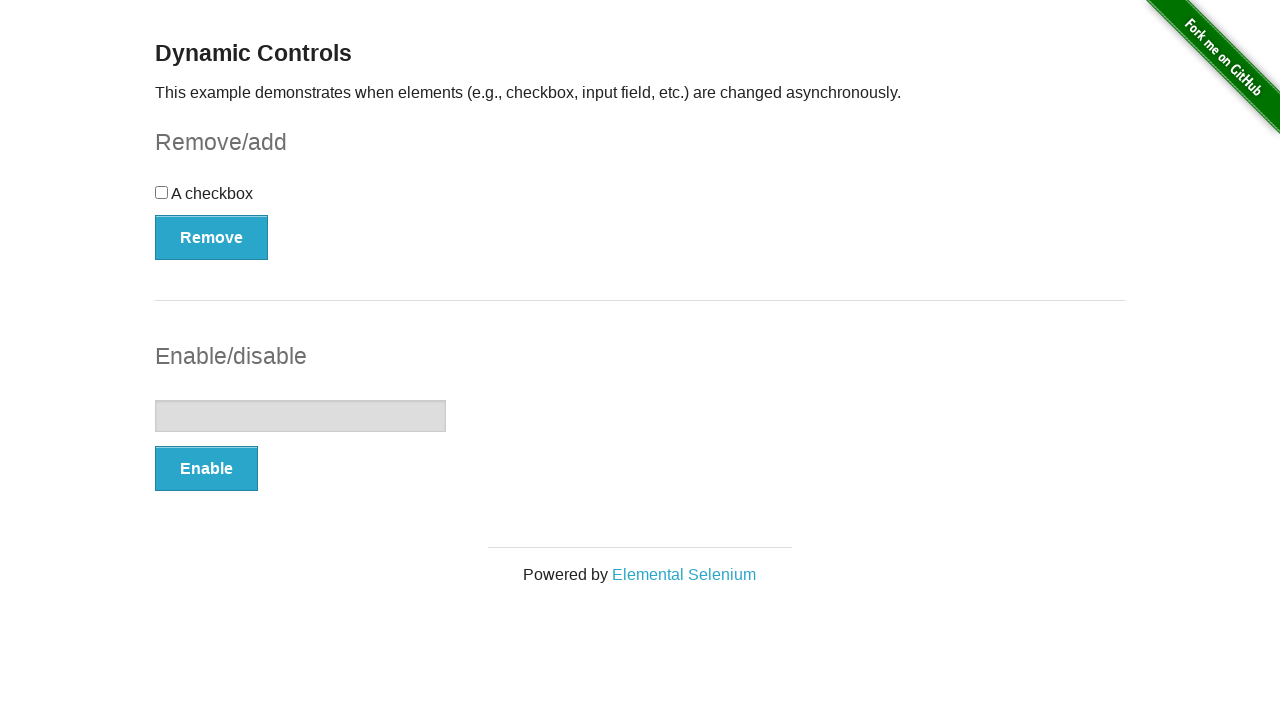

Clicked on the checkbox at (162, 192) on input[type='checkbox']
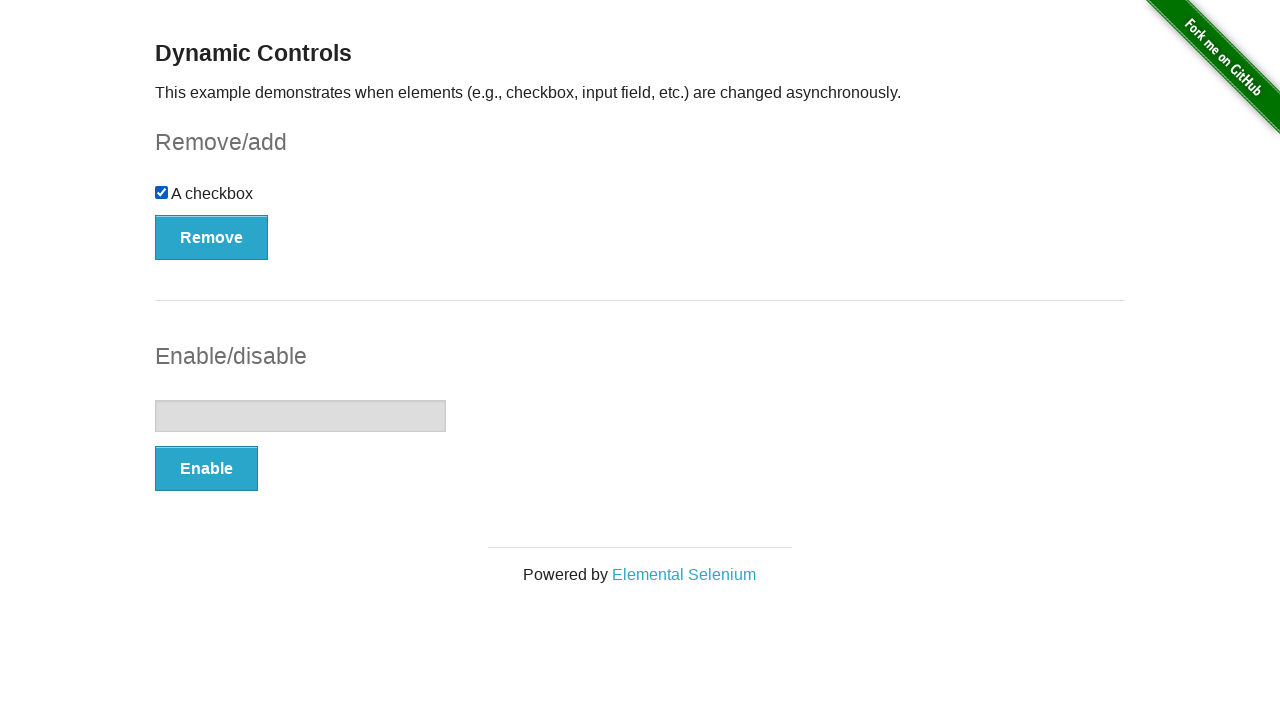

Clicked on the Remove button at (212, 237) on button:has-text('Remove')
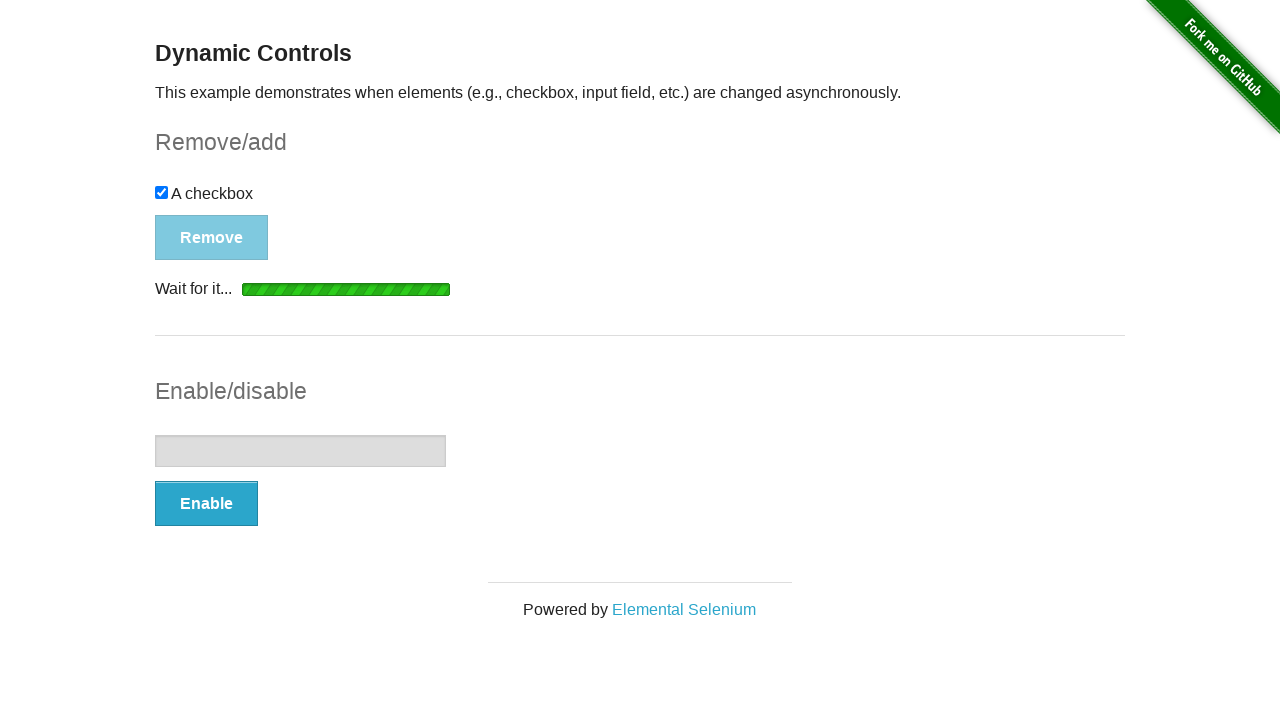

Verified 'It's gone!' message appeared after removing checkbox
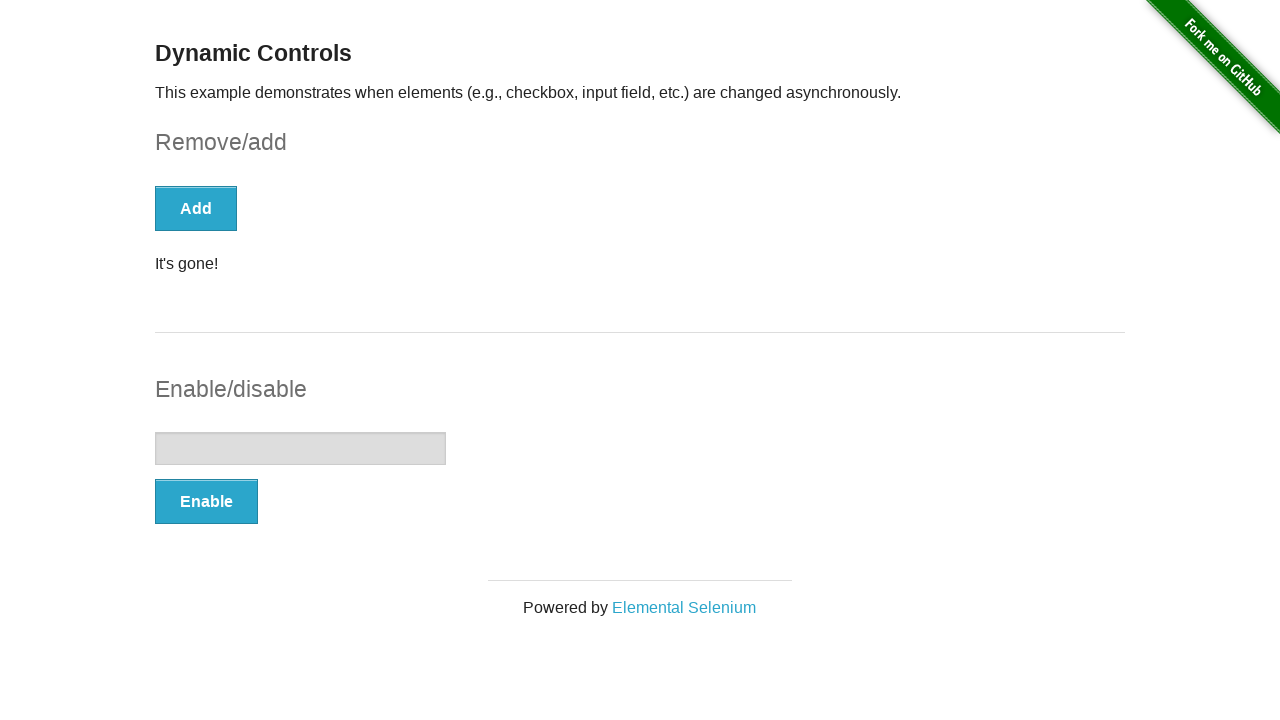

Clicked on the Enable button at (206, 501) on button:has-text('Enable')
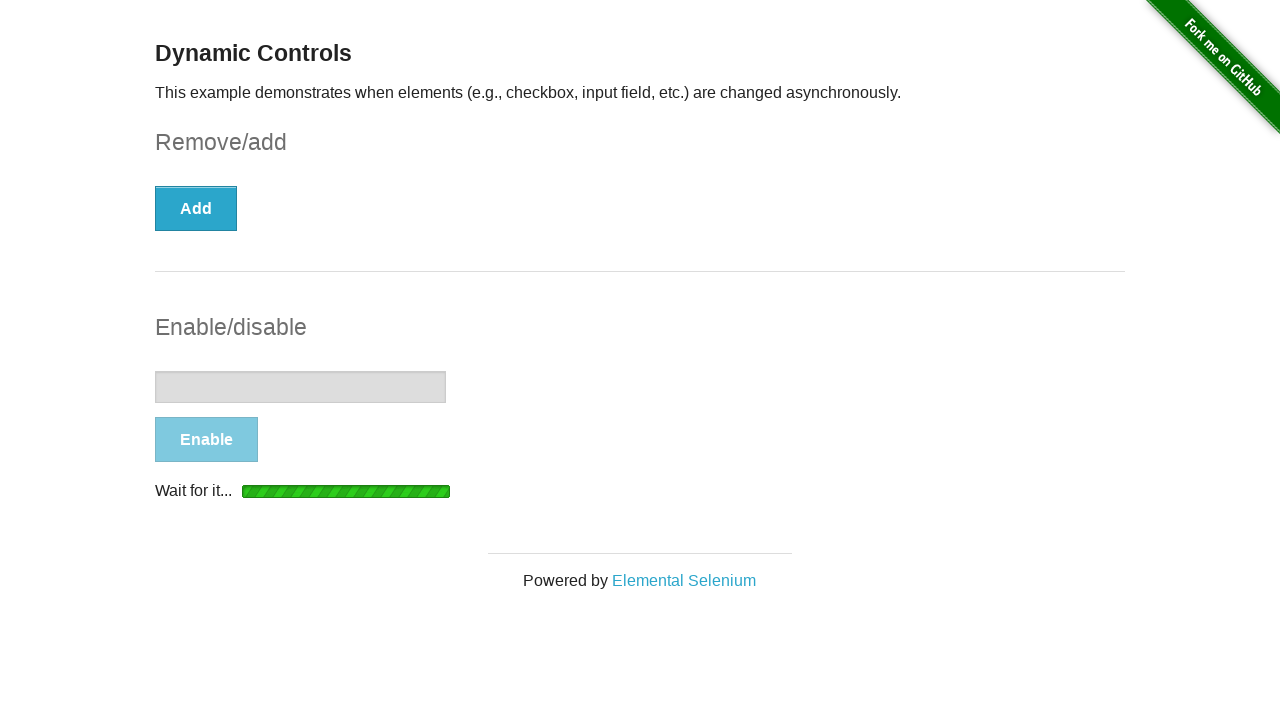

Verified 'It's enabled!' message appeared
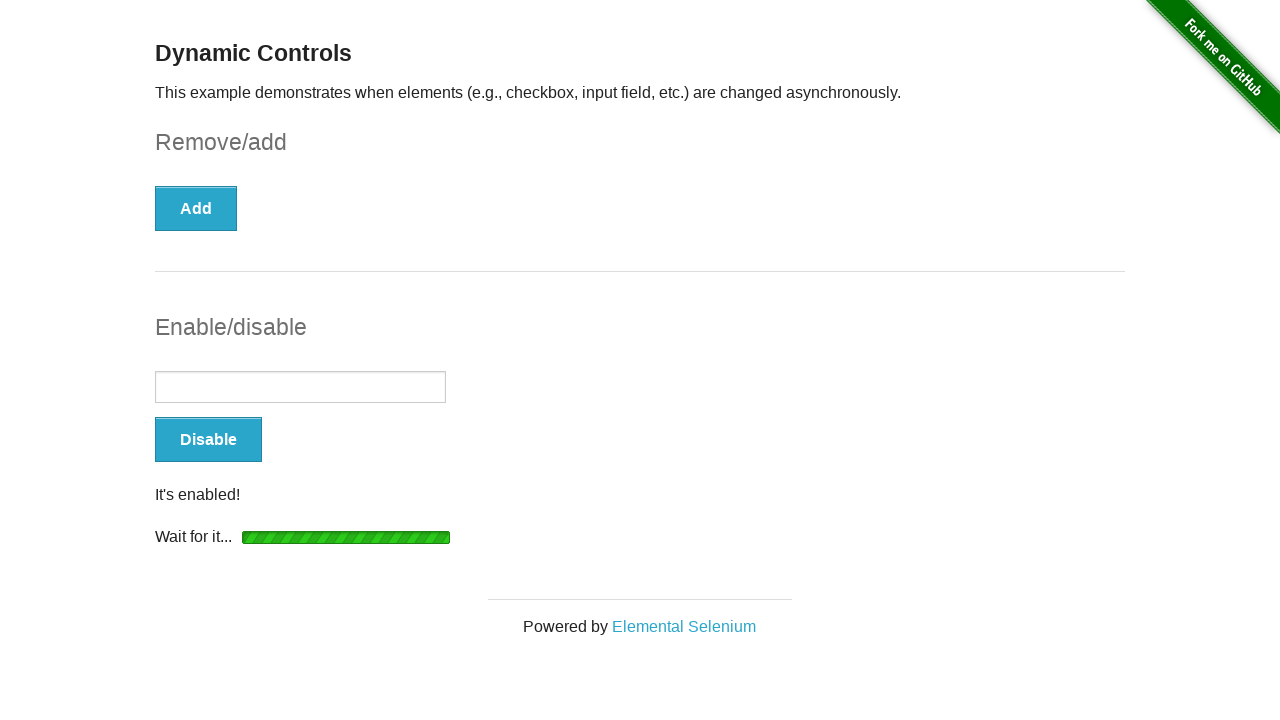

Confirmed textbox is enabled
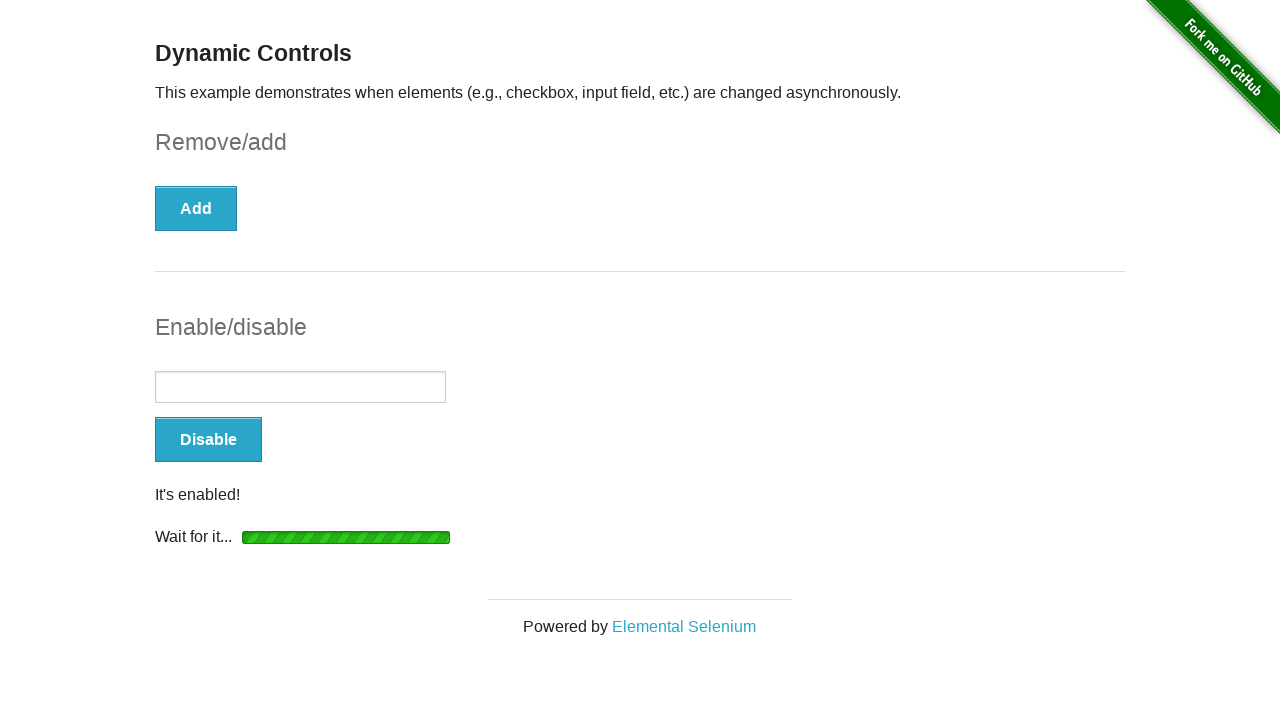

Filled textbox with 'Keep calm and learn Selenium!!' on form#input-example input
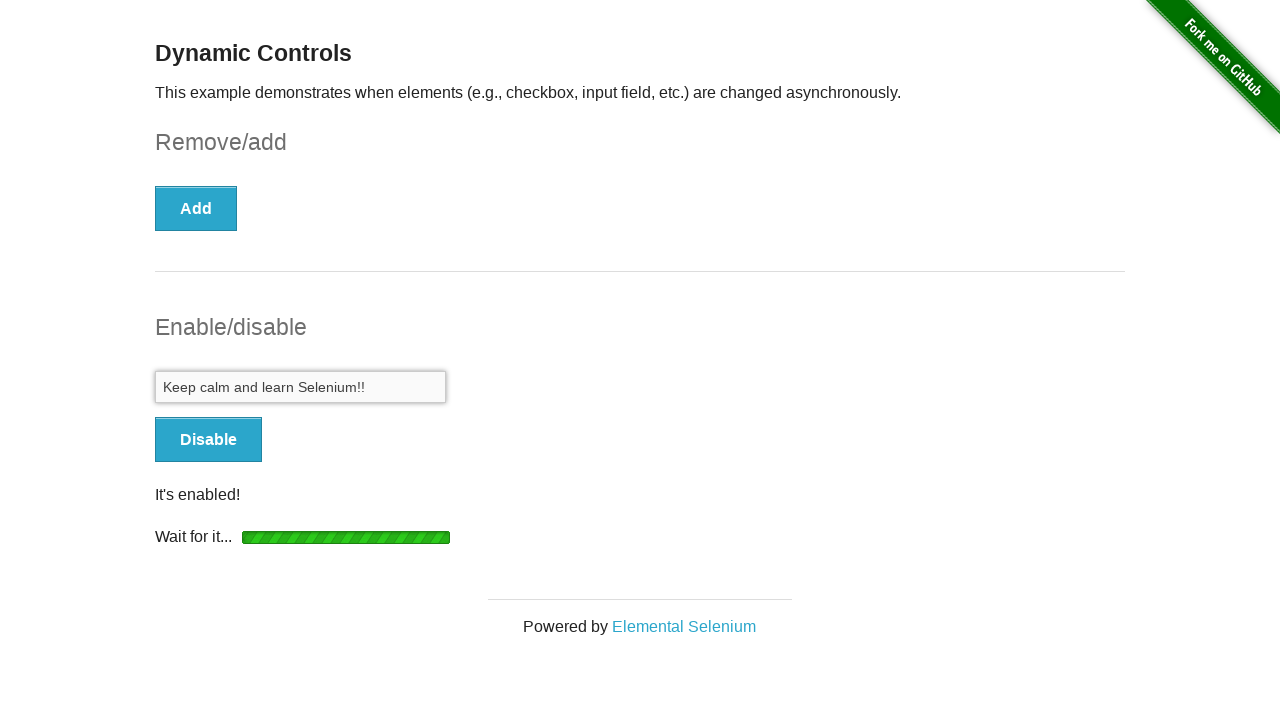

Clicked on the Disable button at (208, 440) on button:has-text('Disable')
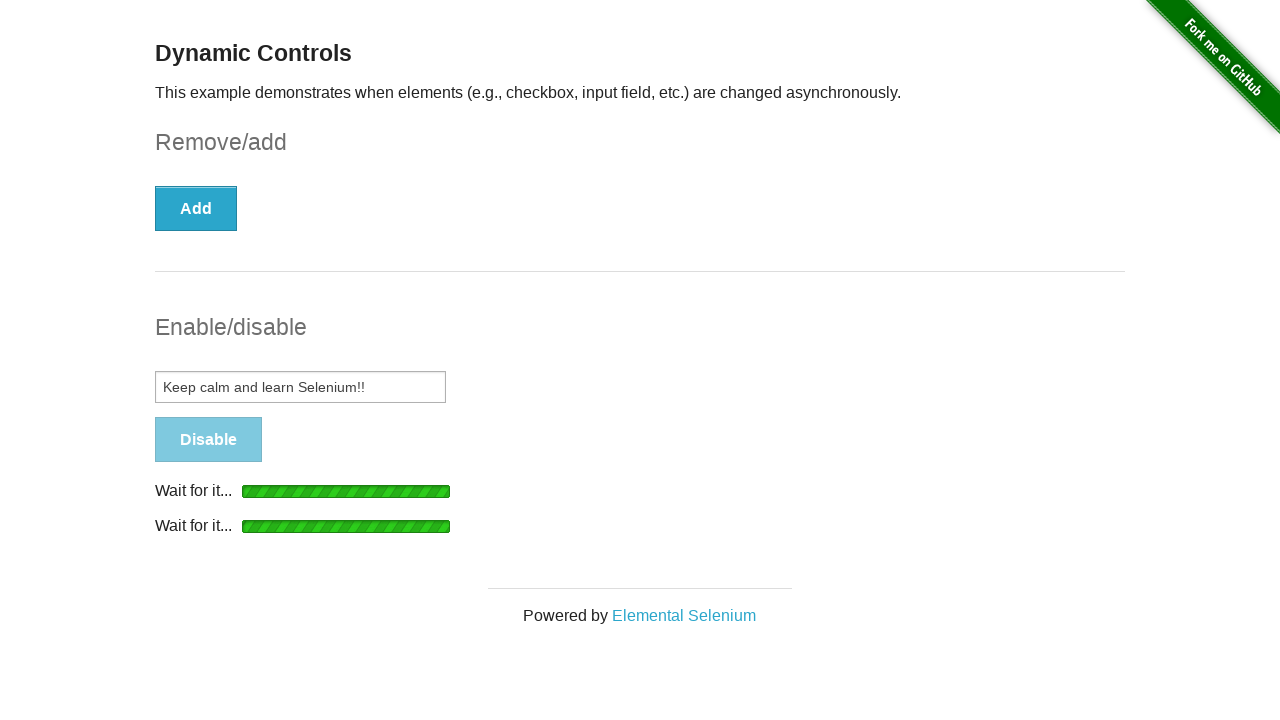

Verified 'It's disabled!' message appeared
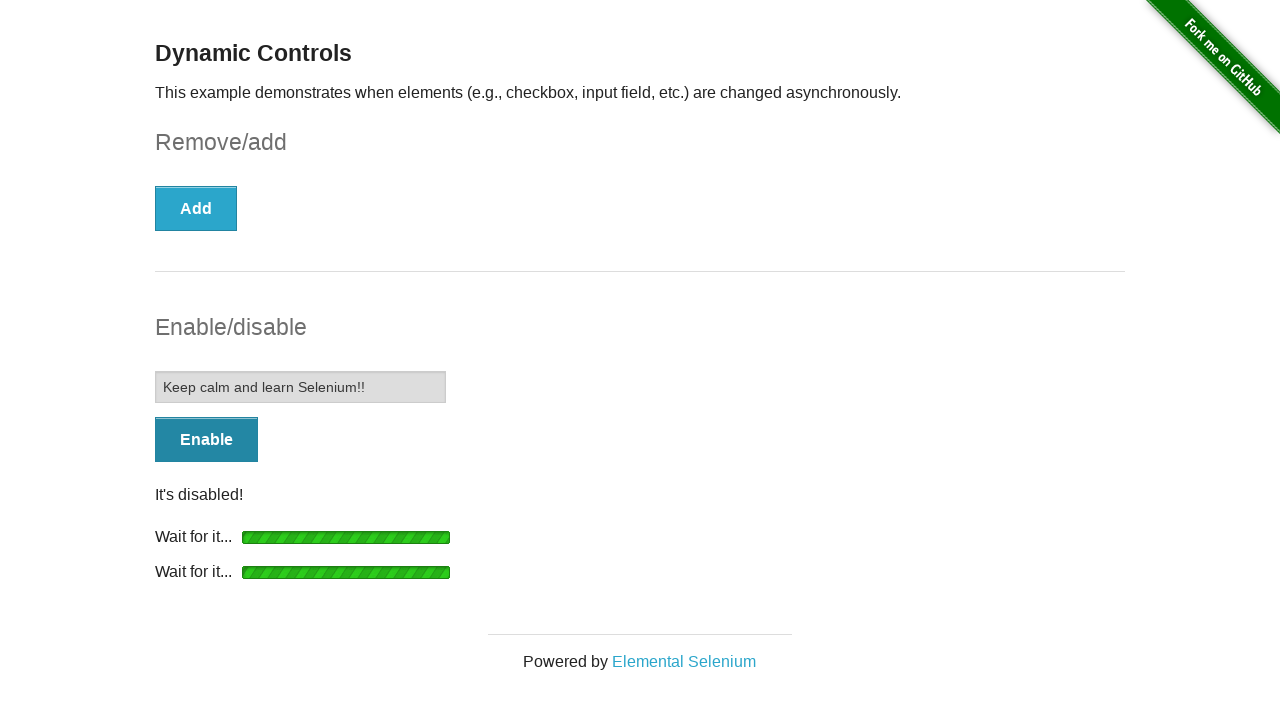

Confirmed textbox is disabled
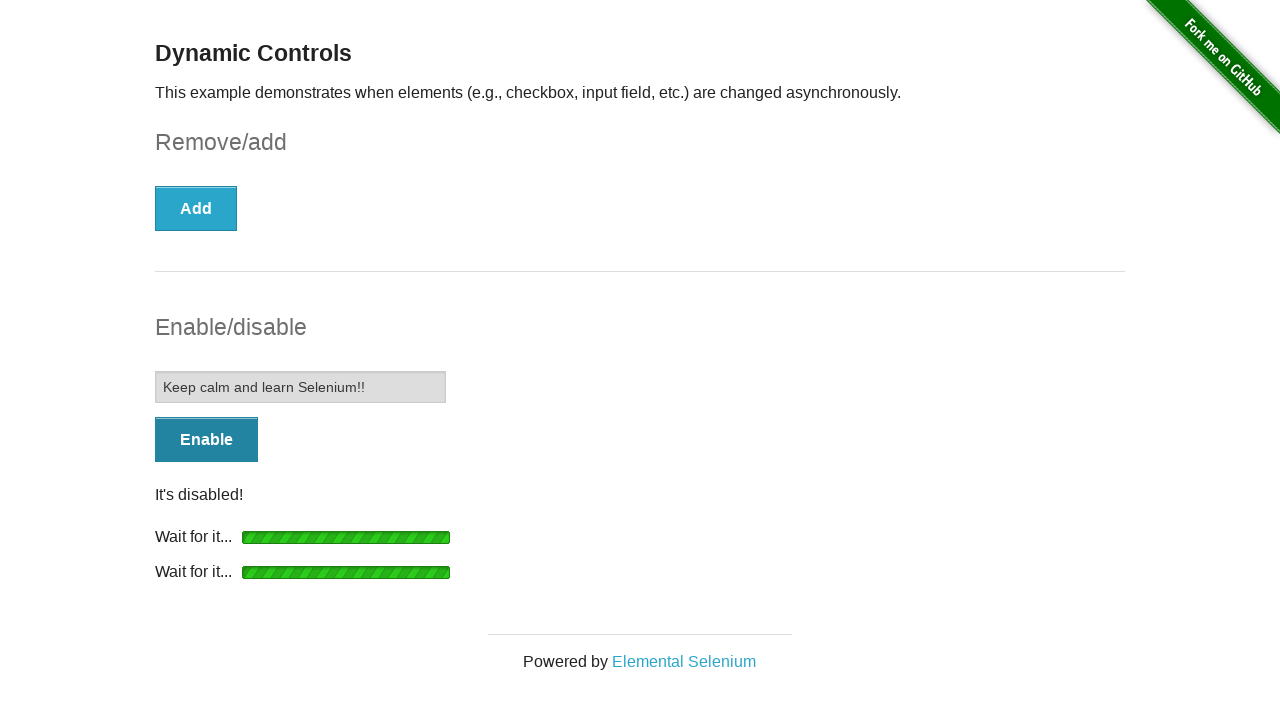

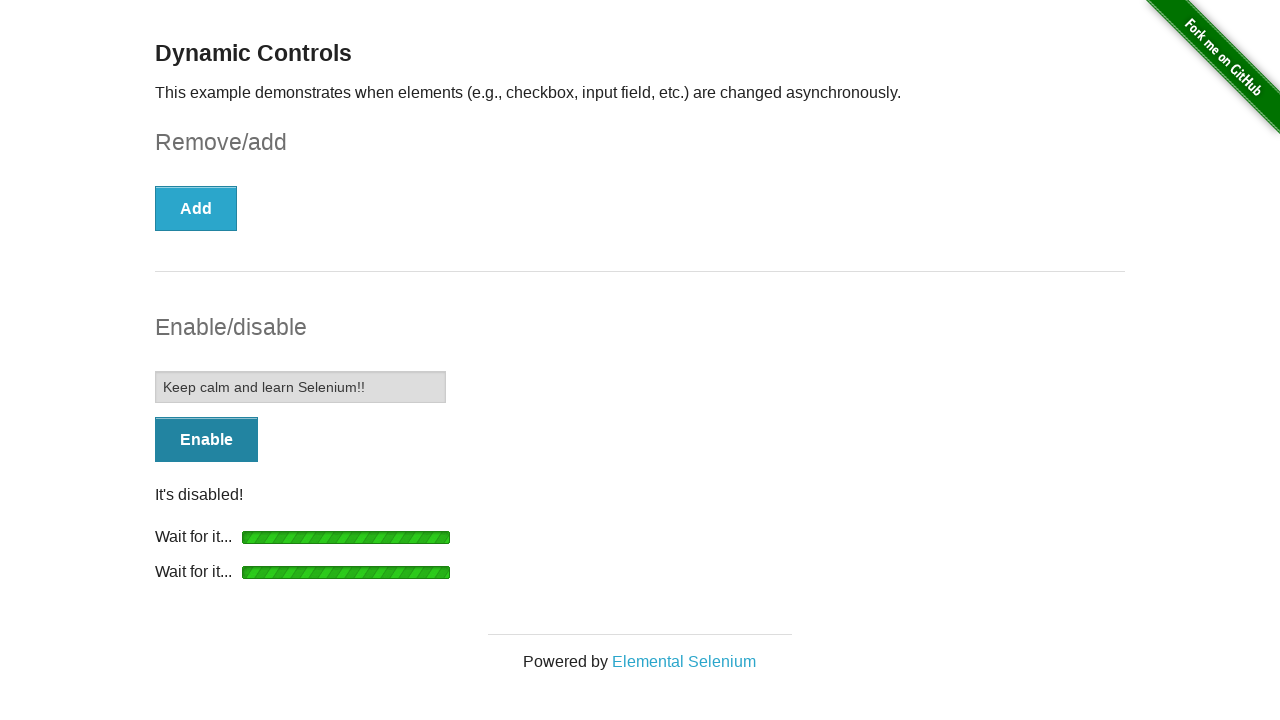